Navigates to Greens Technology website, maximizes the window, and retrieves the page title and URL

Starting URL: http://www.greenstechnology.com/

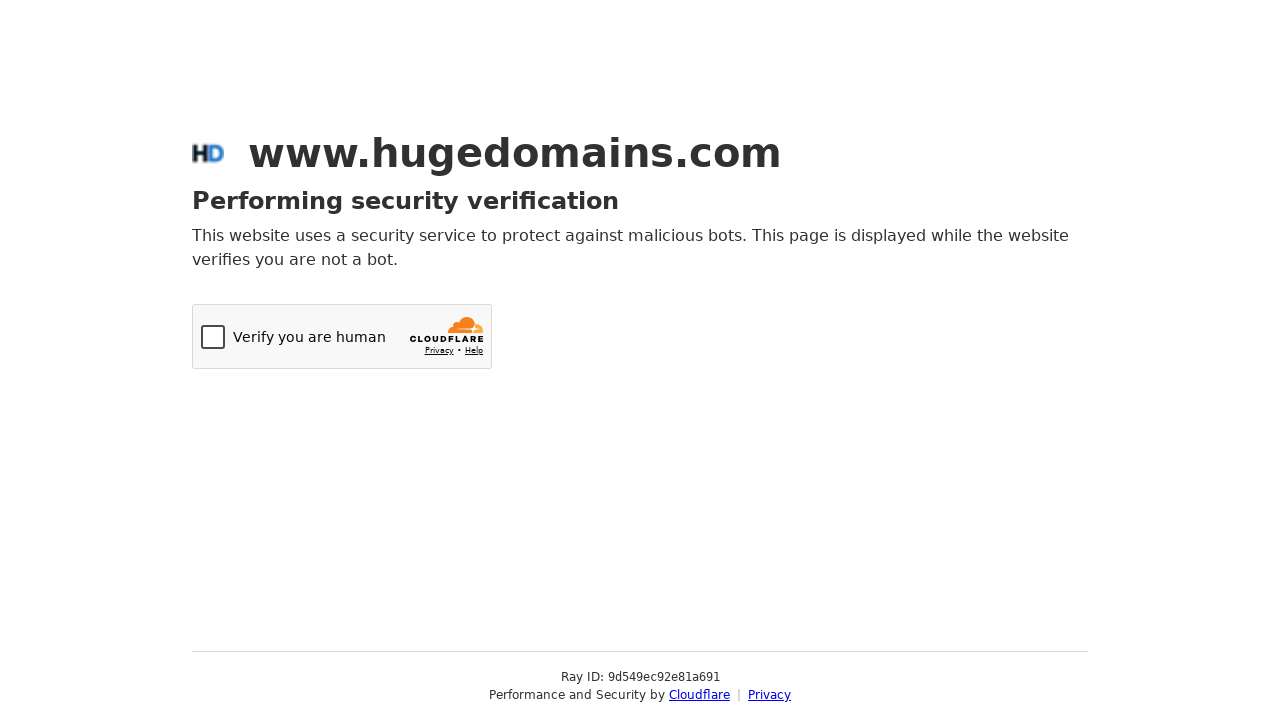

Set viewport size to 1920x1080 to maximize browser window
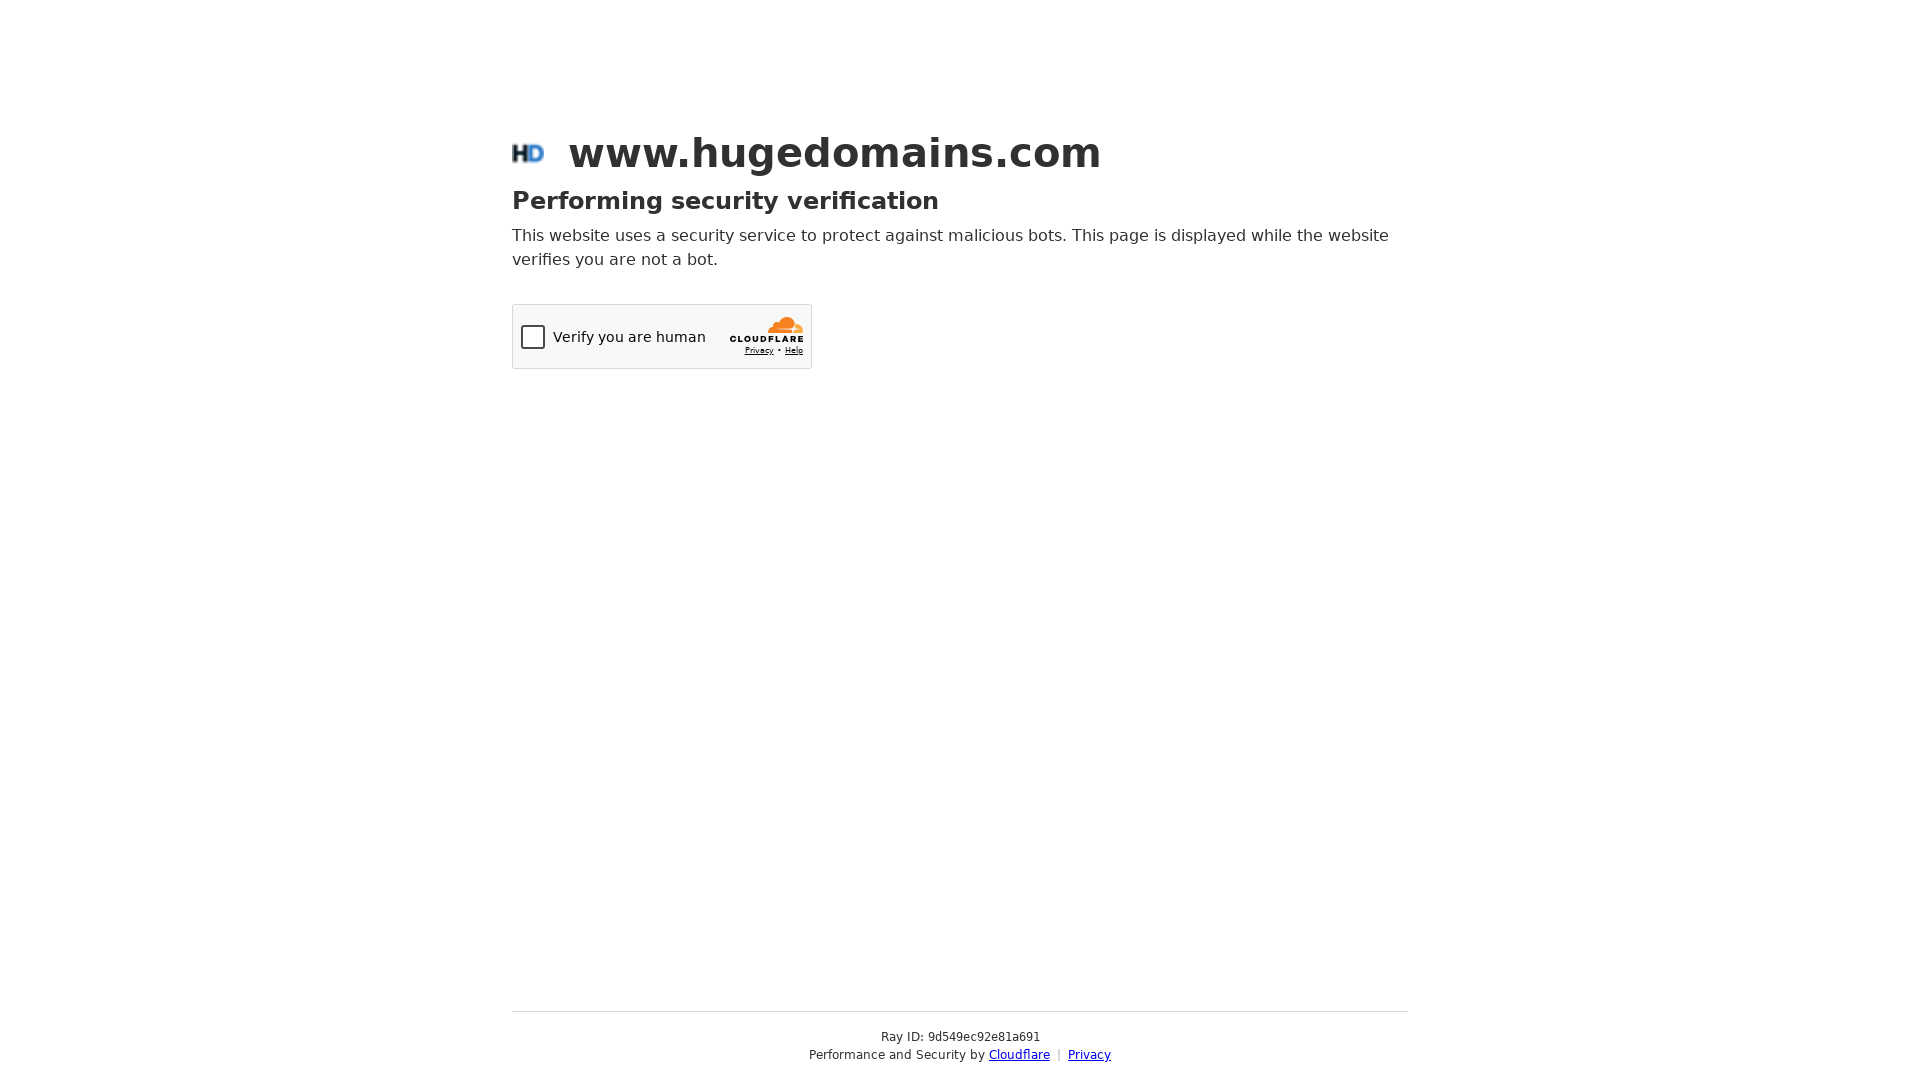

Retrieved page title: Just a moment...
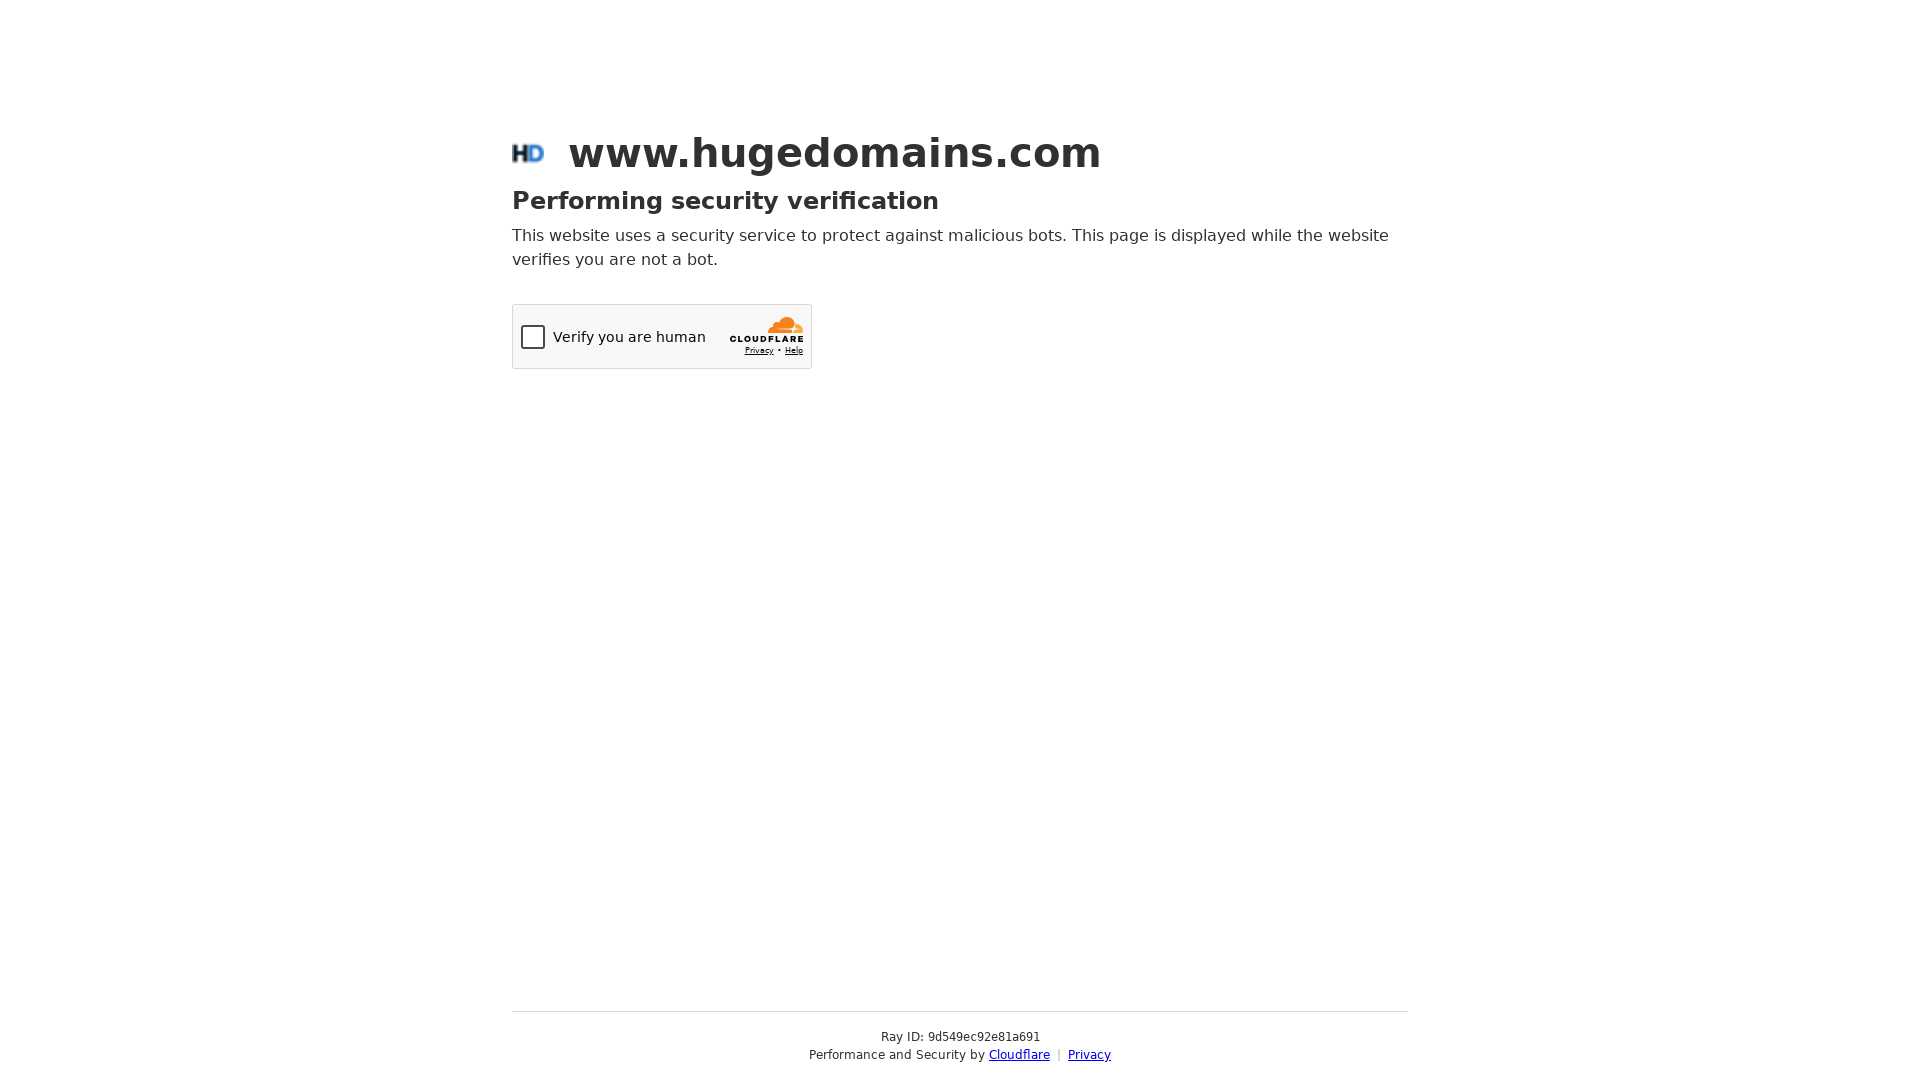

Retrieved current URL: https://www.hugedomains.com/domain_profile.cfm?d=greenstechnology.com
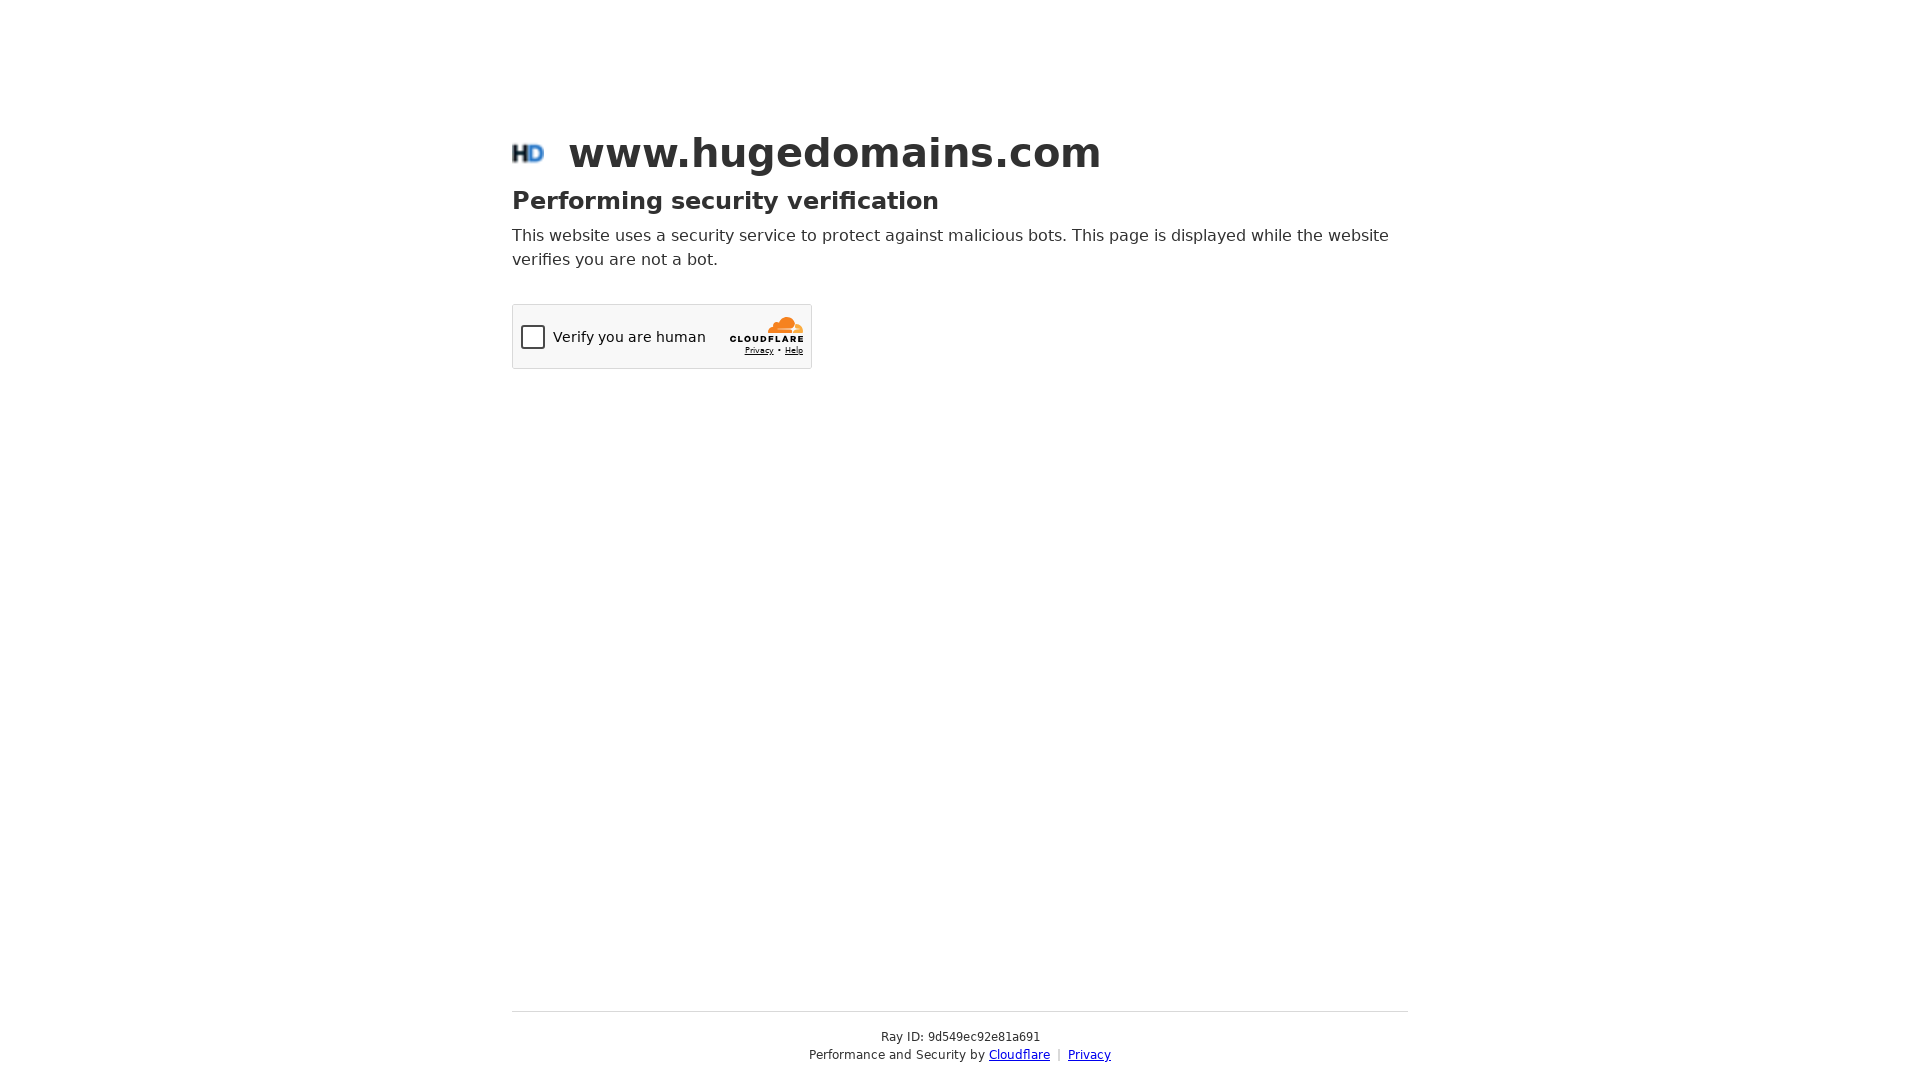

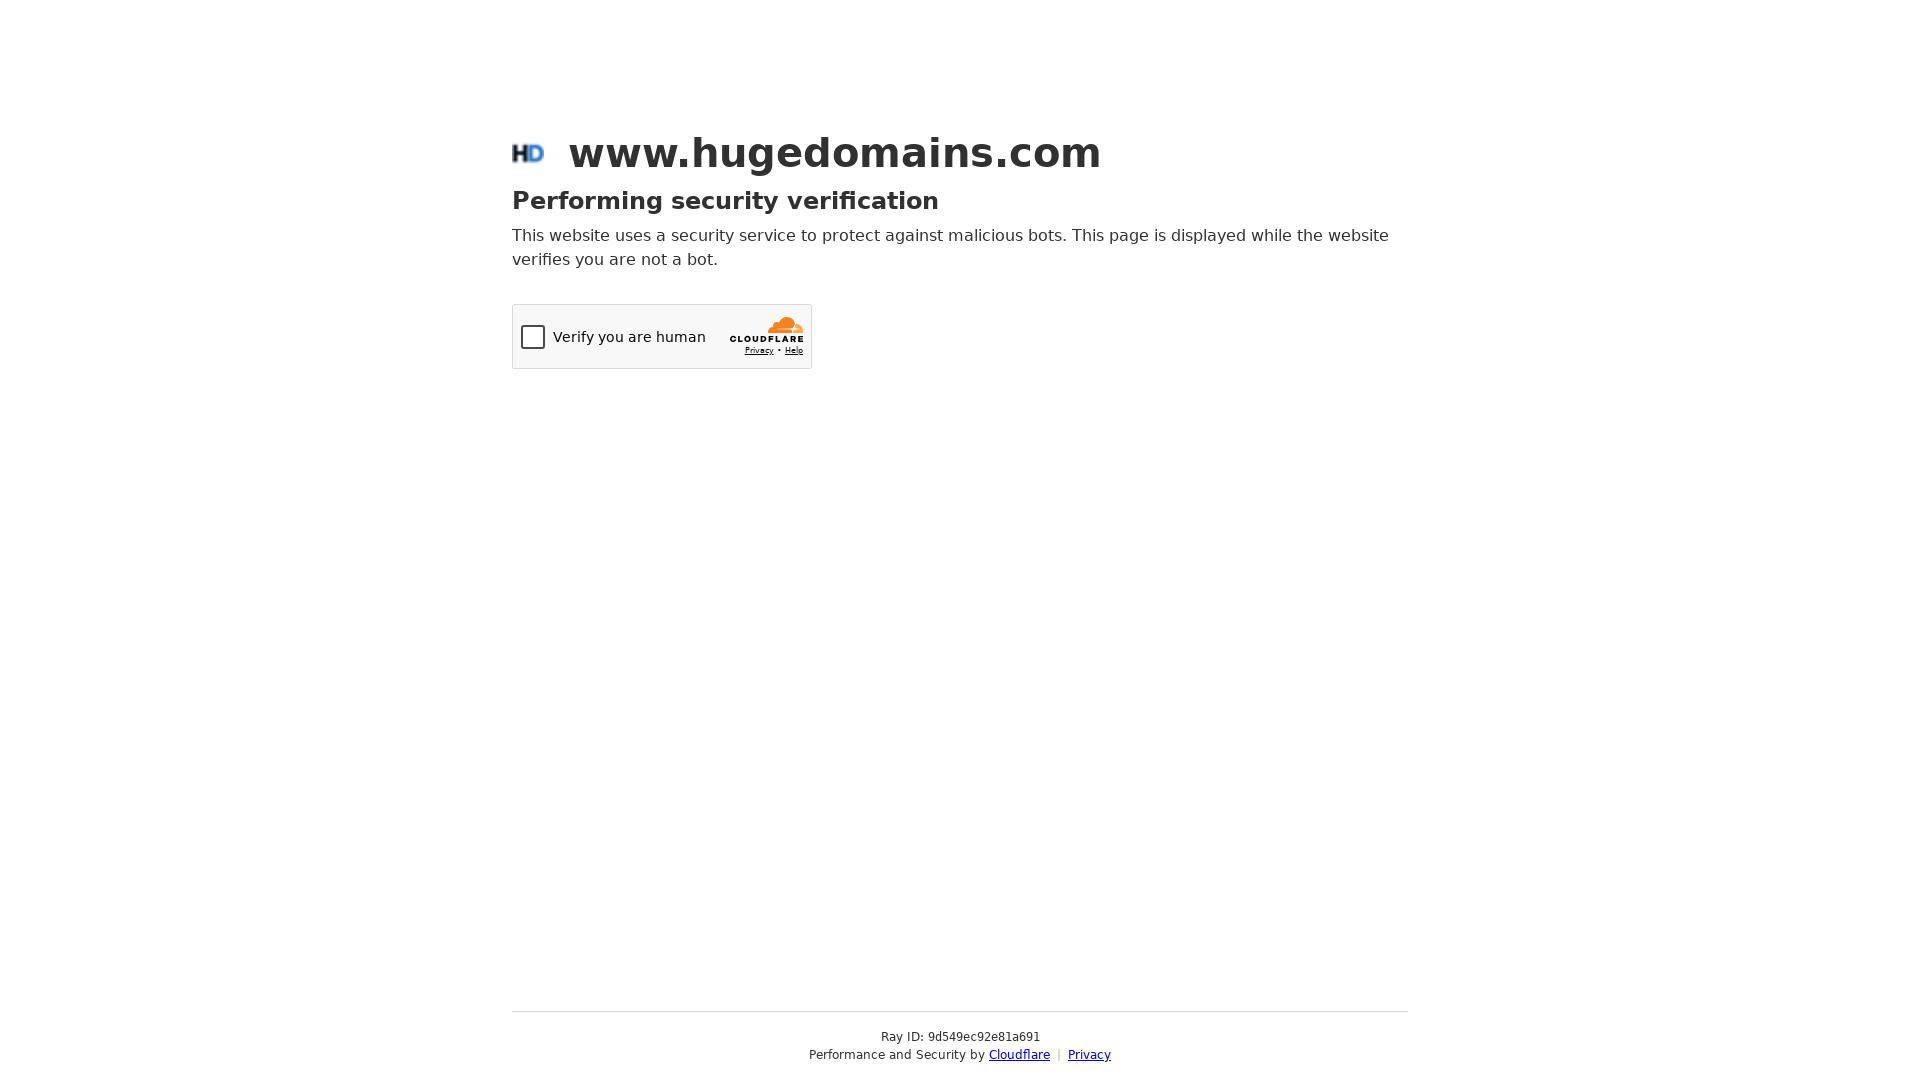